Navigates to Hacker News and verifies that post listings are displayed on the page, then checks for pagination link.

Starting URL: https://news.ycombinator.com/

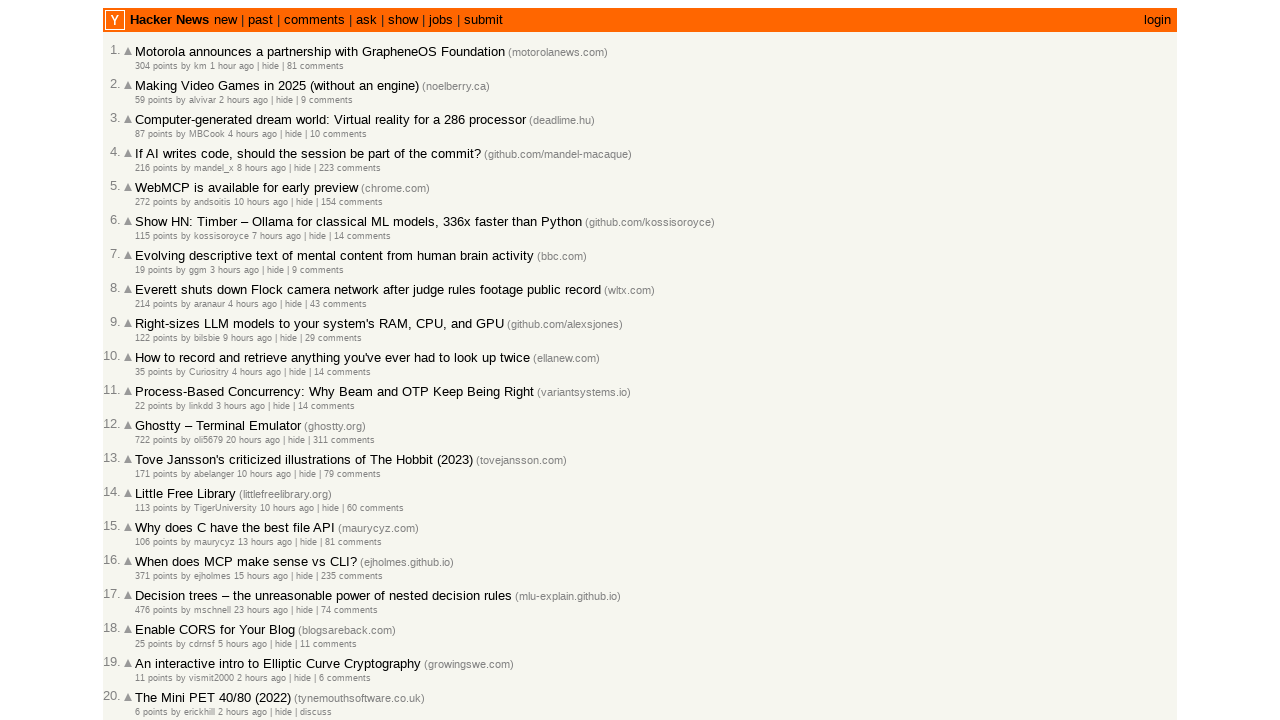

Waited for post listings to load on Hacker News
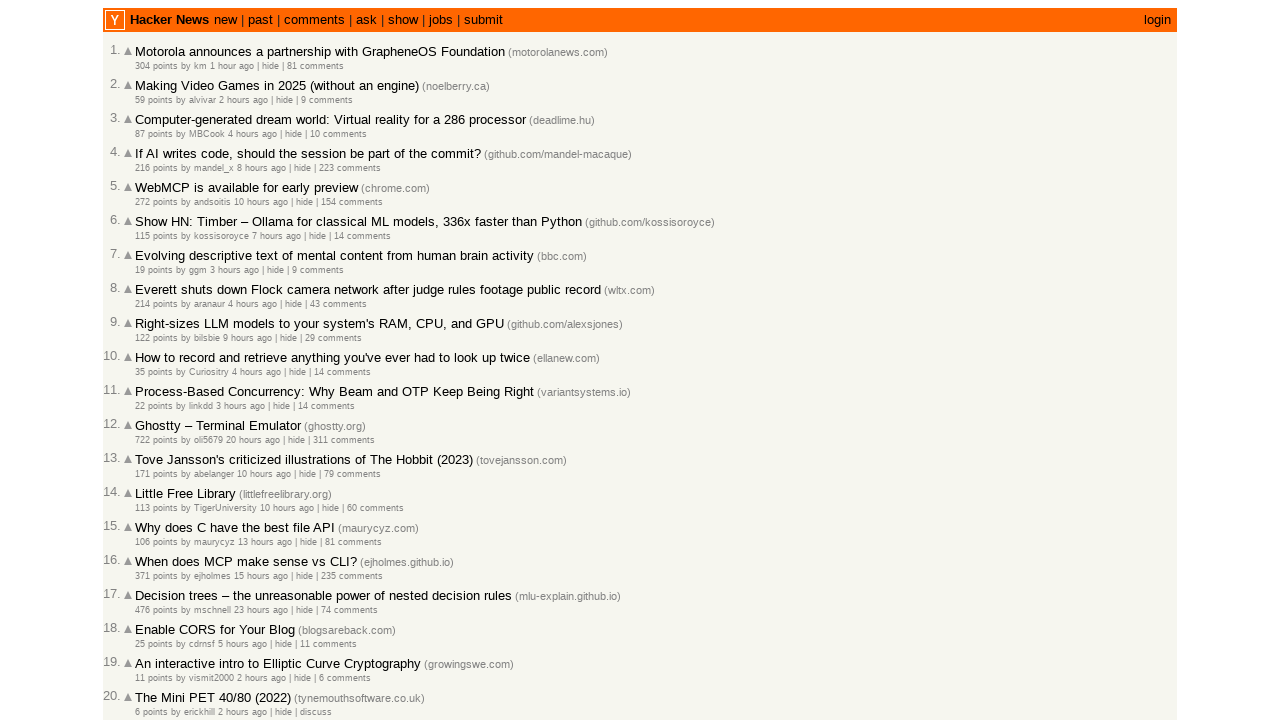

Verified post title links are present
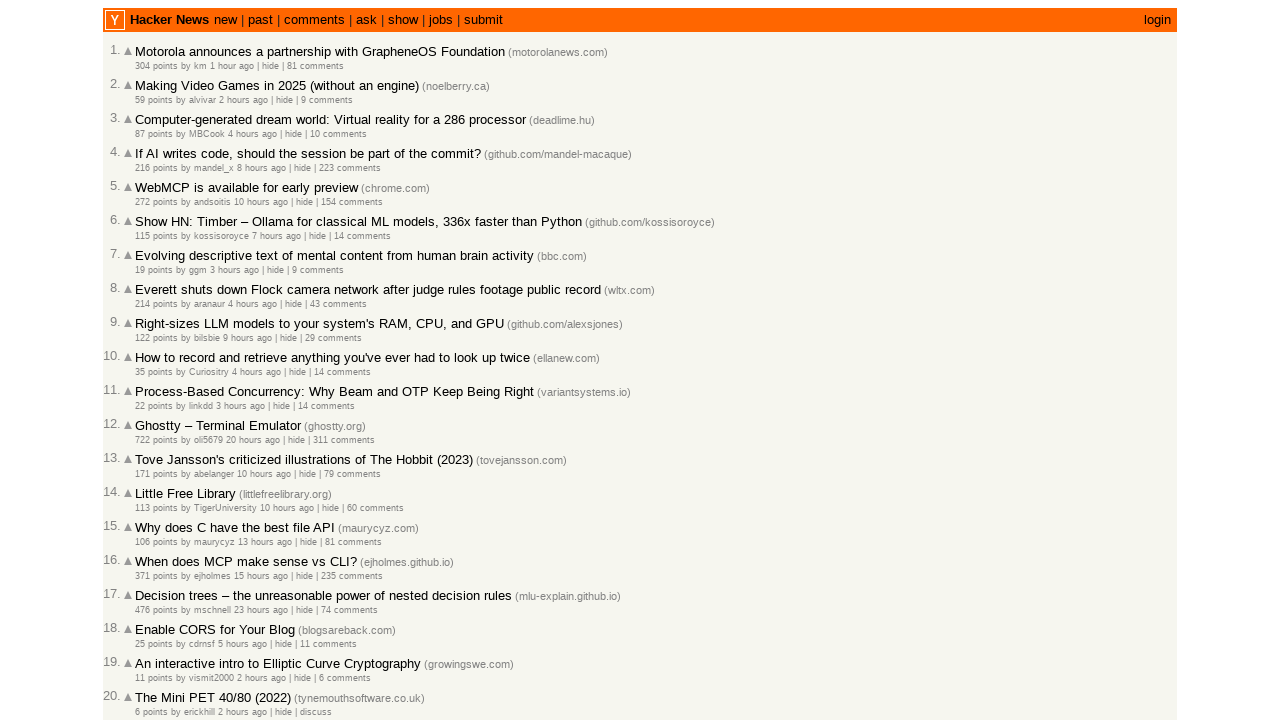

Verified post rank elements are present
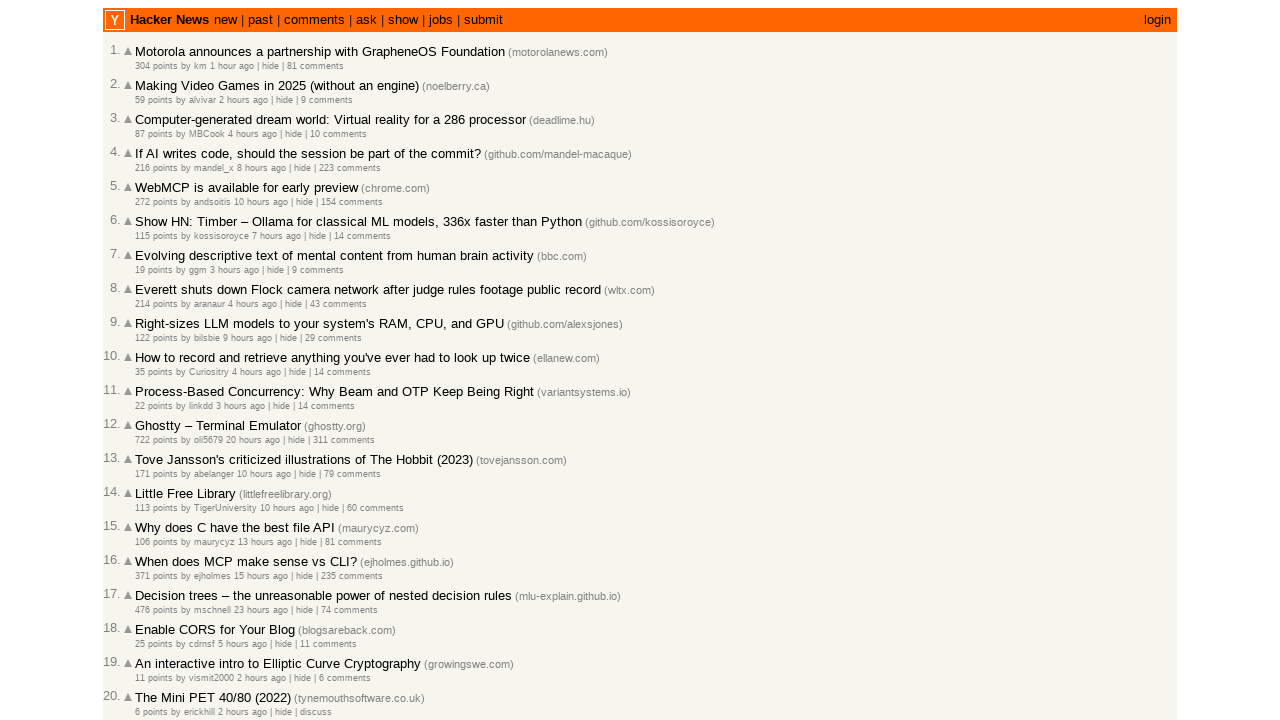

Located pagination 'More' link
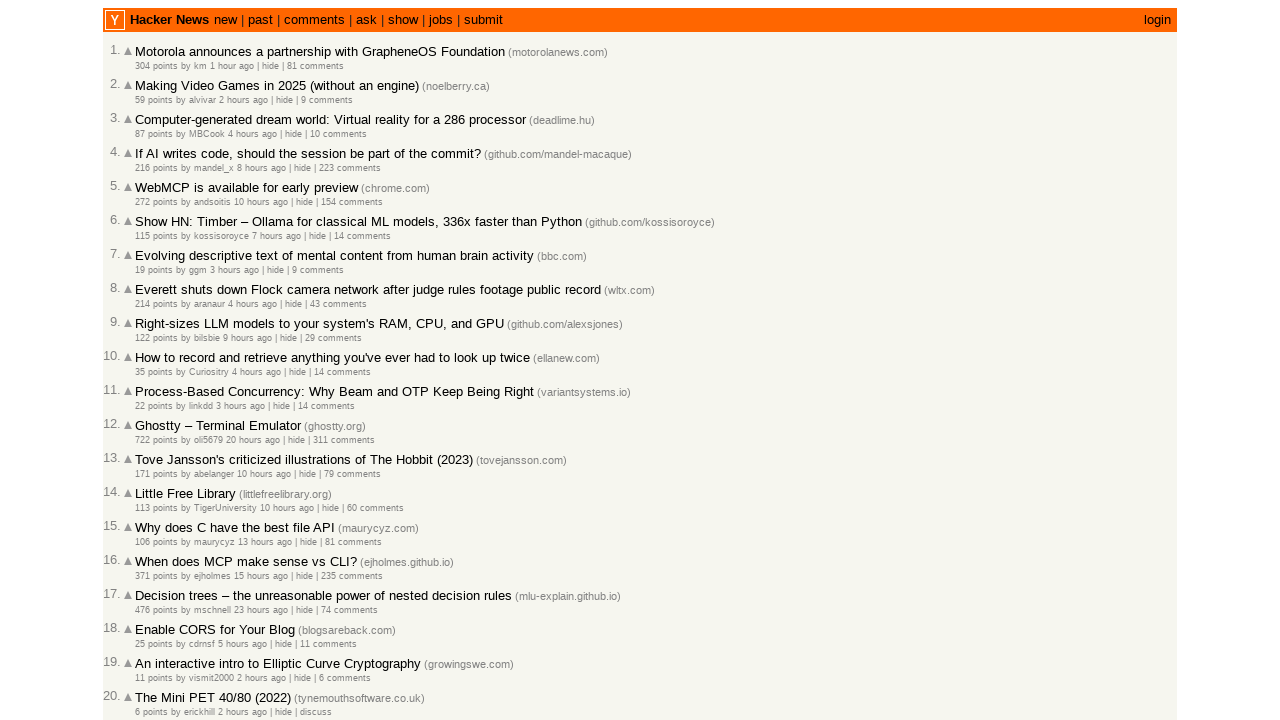

Clicked on the 'More' pagination link to navigate to next page at (149, 616) on .morelink
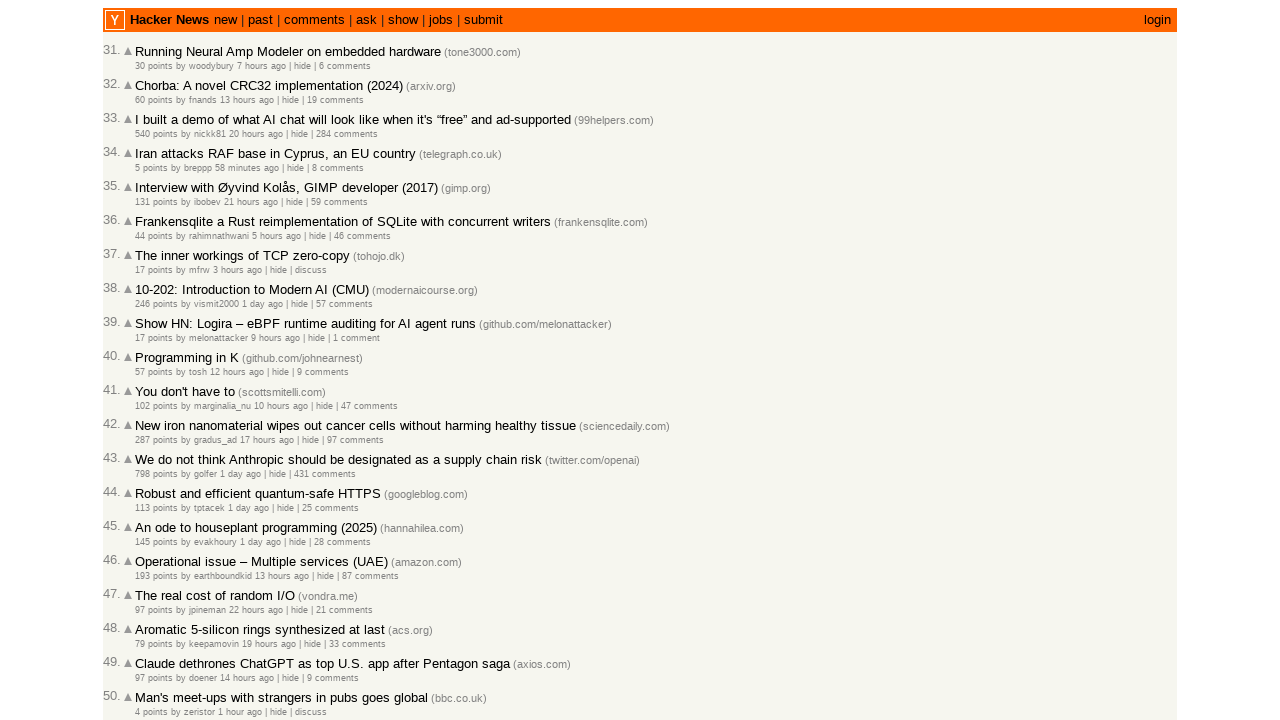

Waited for post listings to load on the next page
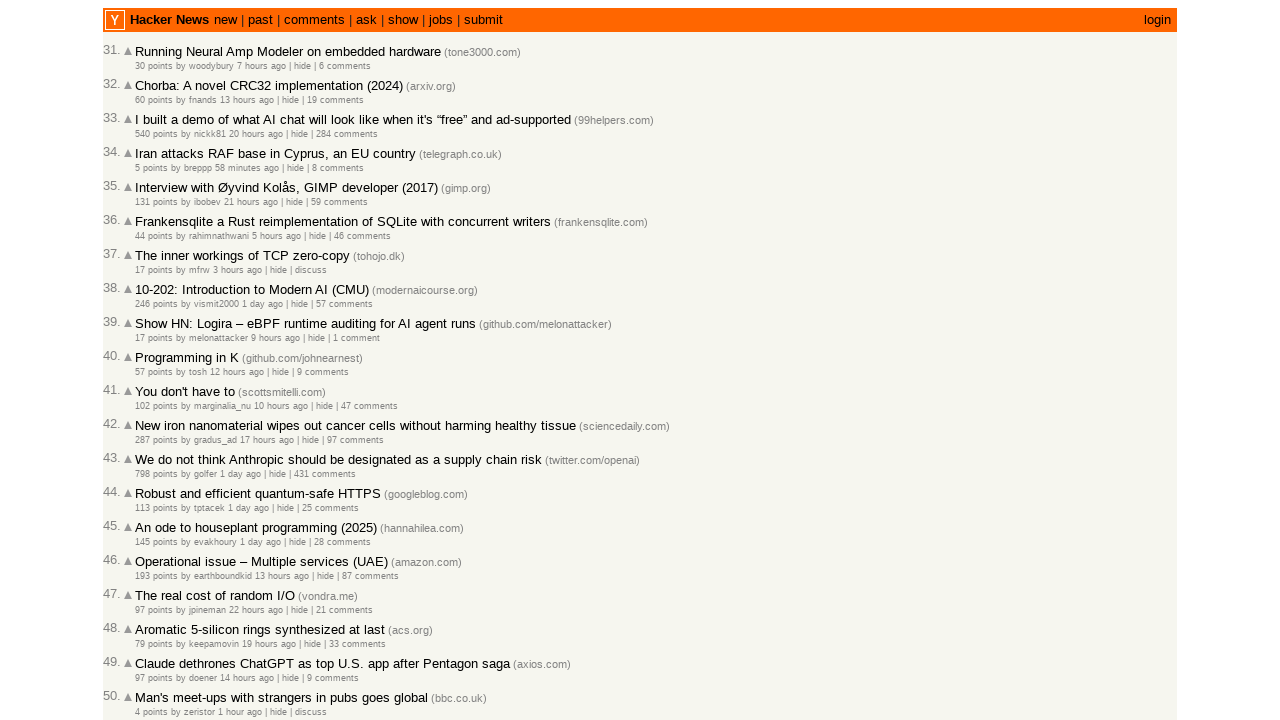

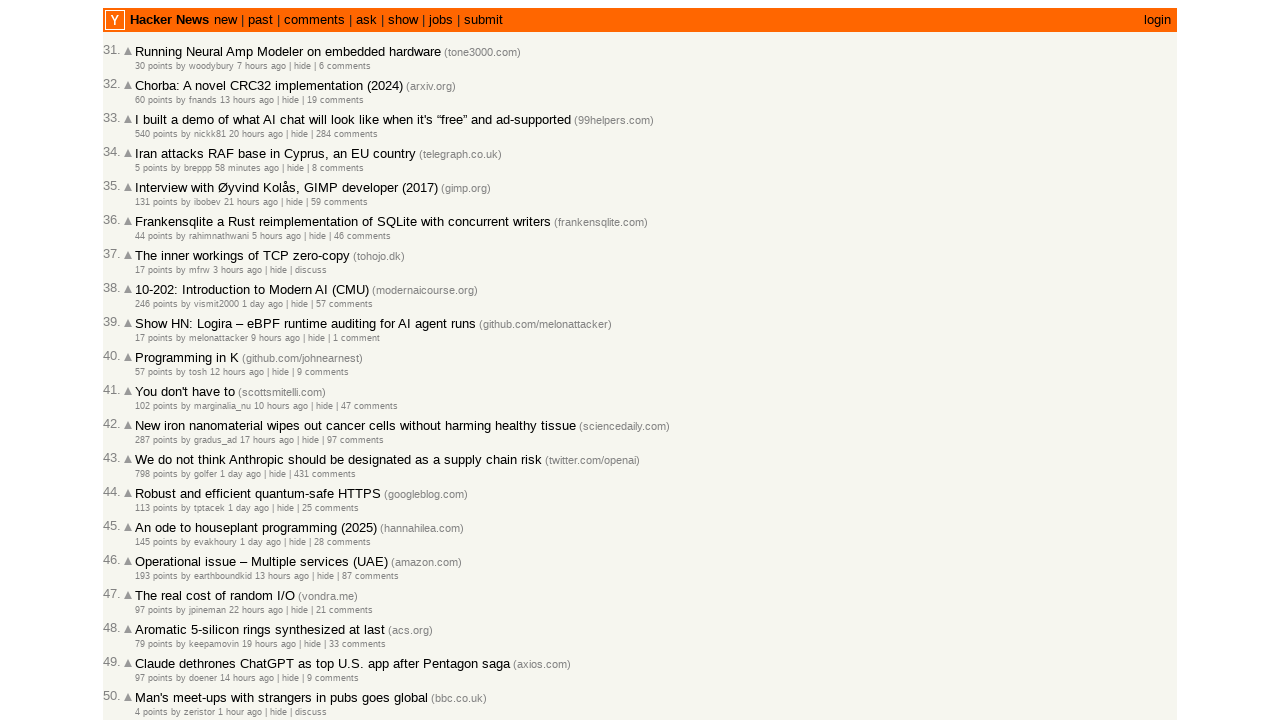